Tests JavaScript-based page scrolling methods including scrolling to coordinates, to page bottom, and to a specific element

Starting URL: https://www.selenium.dev/

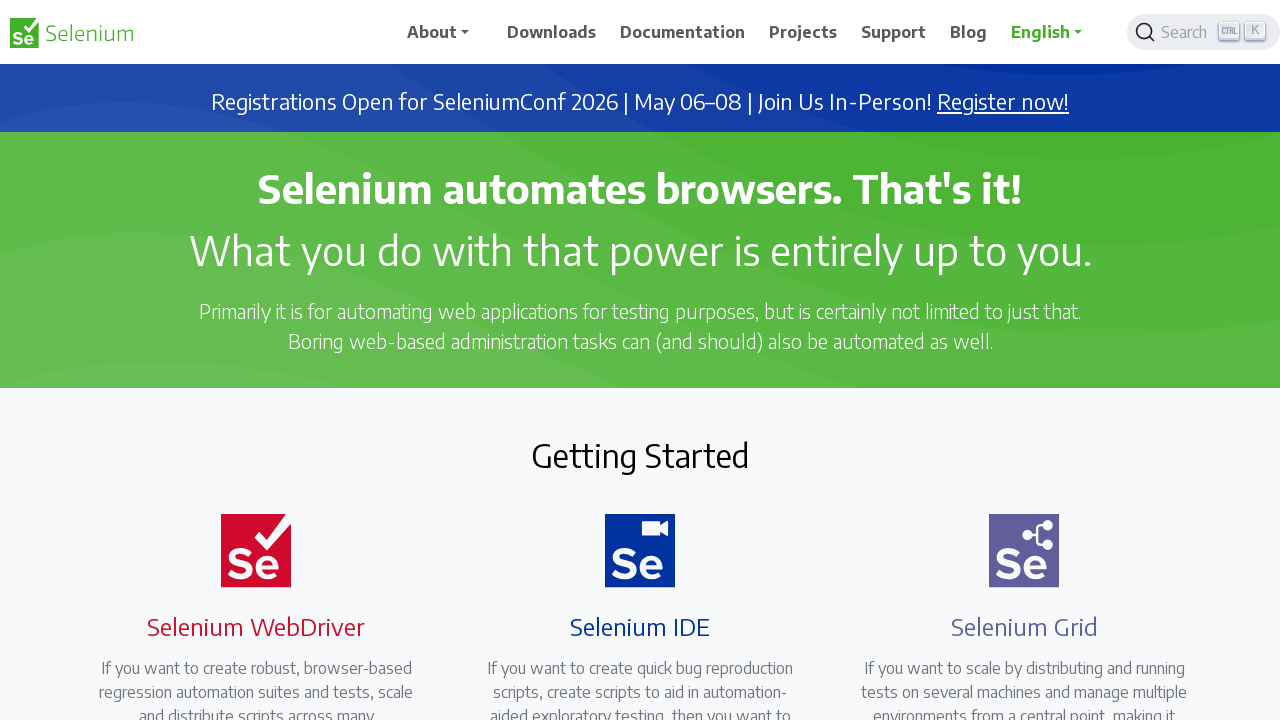

Located the 'Getting Started' heading element
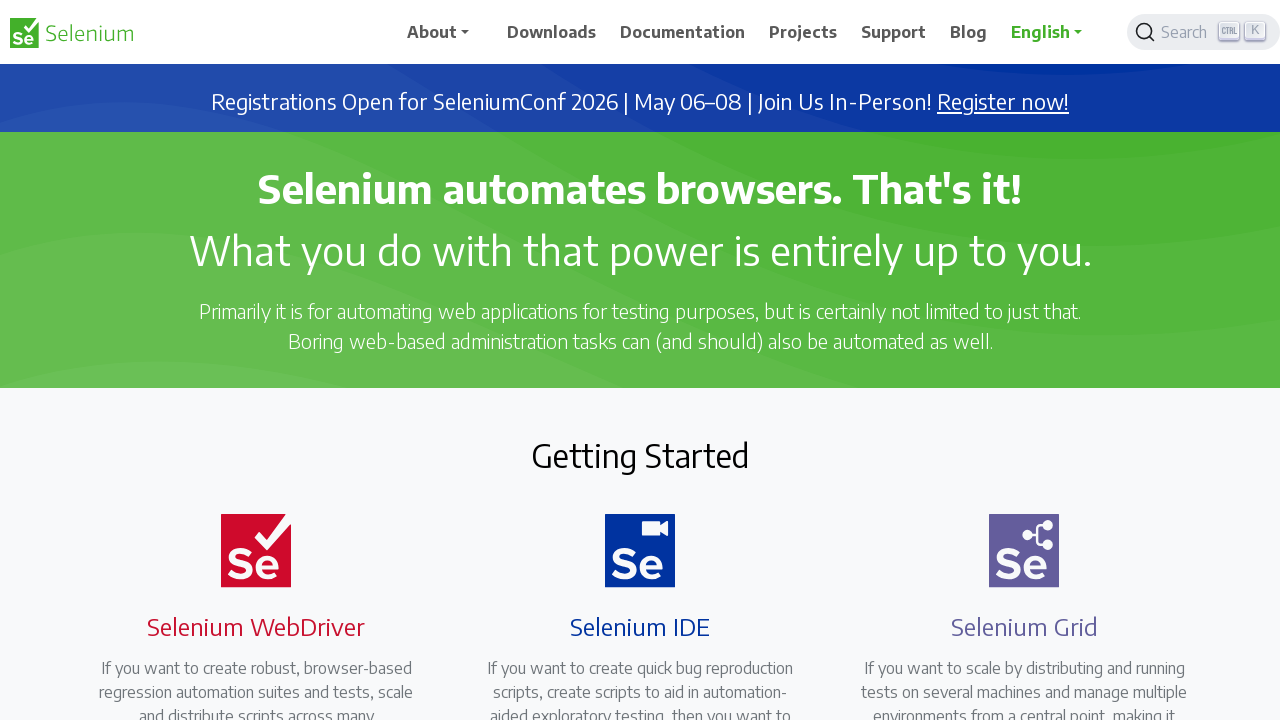

Scrolled to page coordinates (x=0, y=1000)
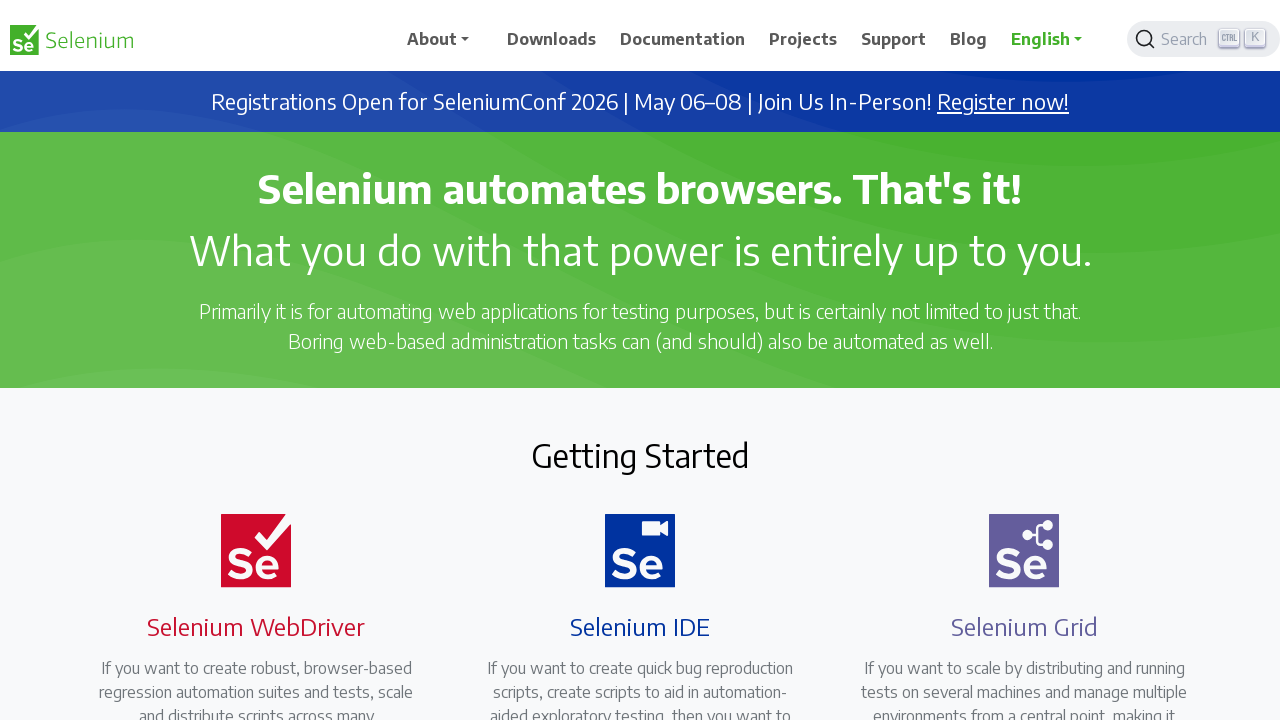

Scrolled to the bottom of the page
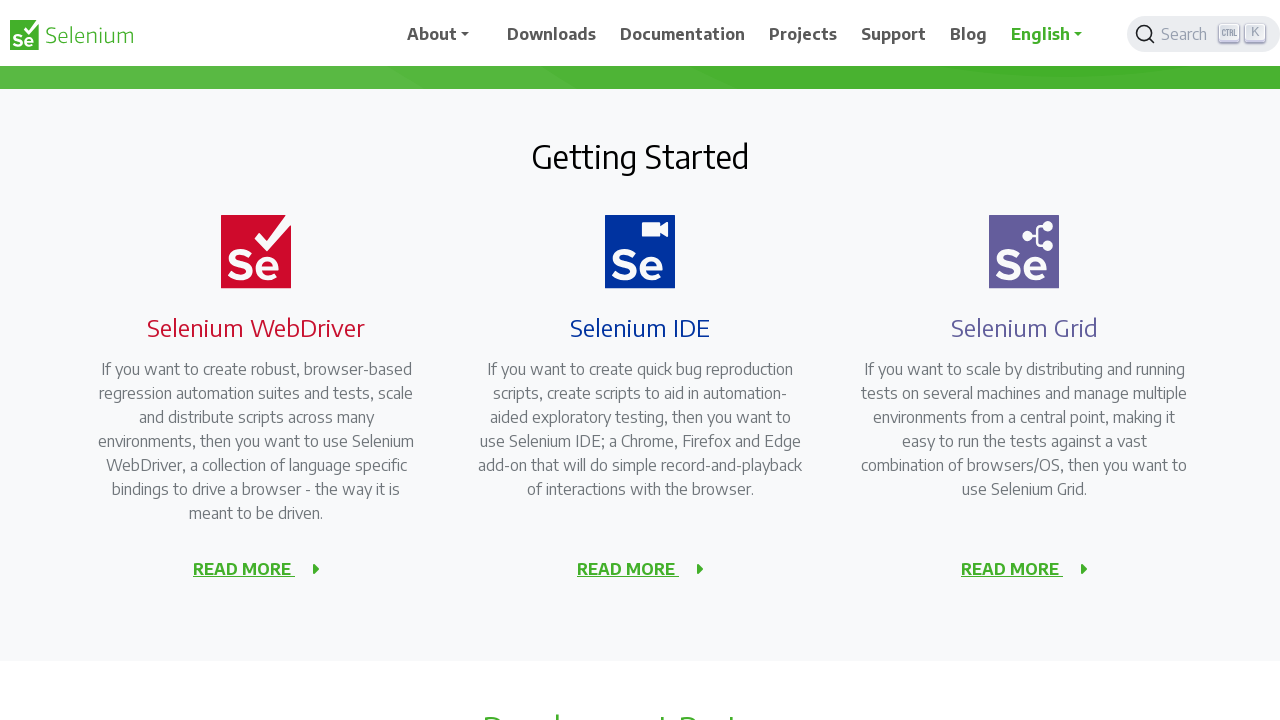

Scrolled to the 'Getting Started' element
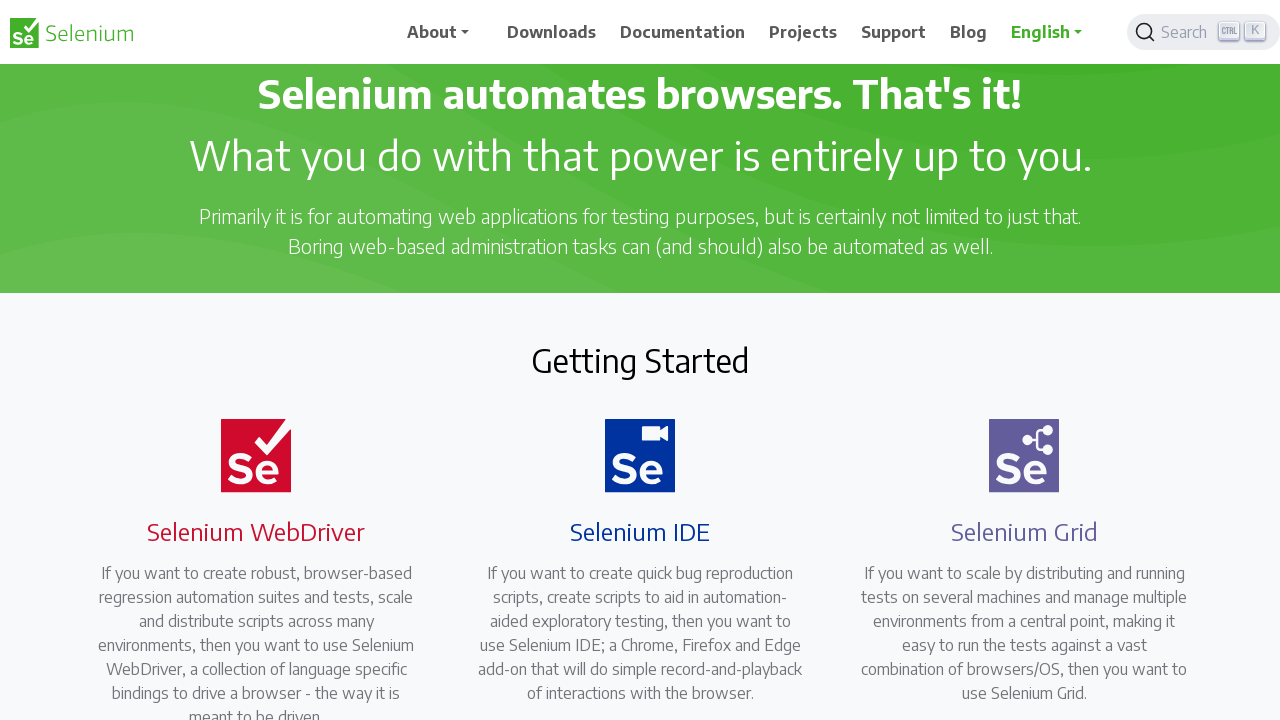

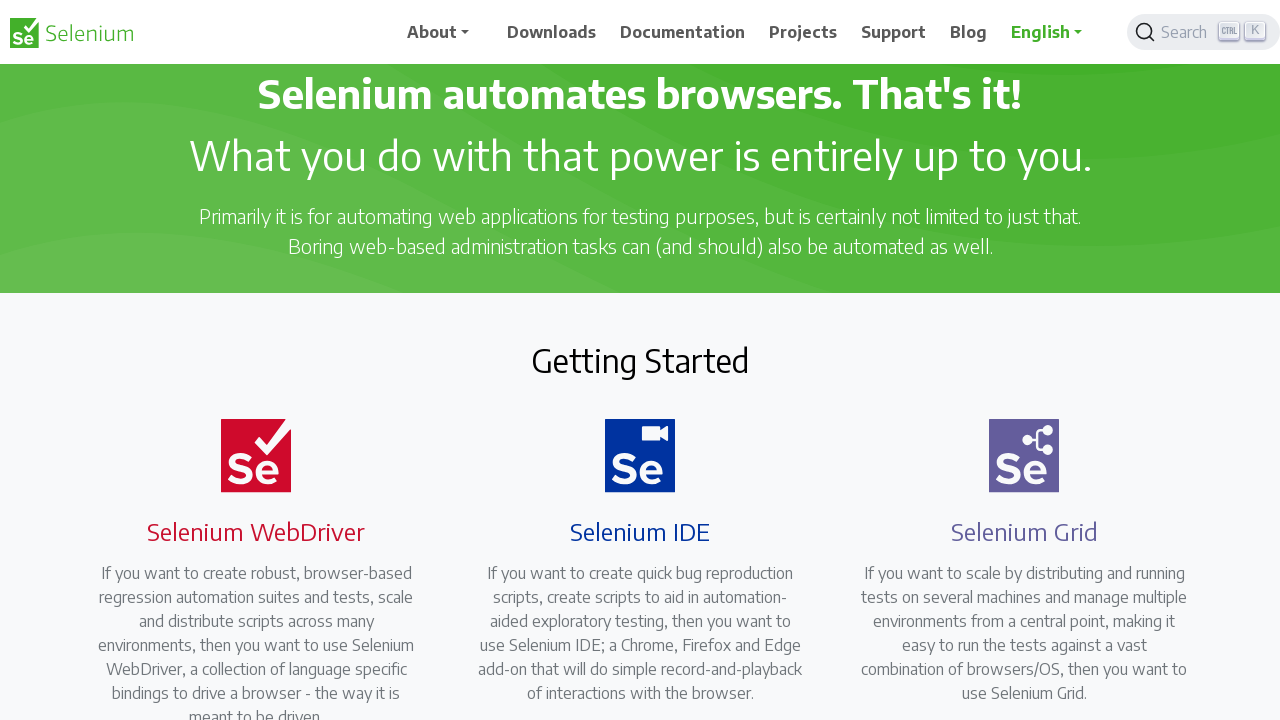